Verifies that the generate button has the text value "Generate"

Starting URL: http://angel.net/~nic/passwd.current.html

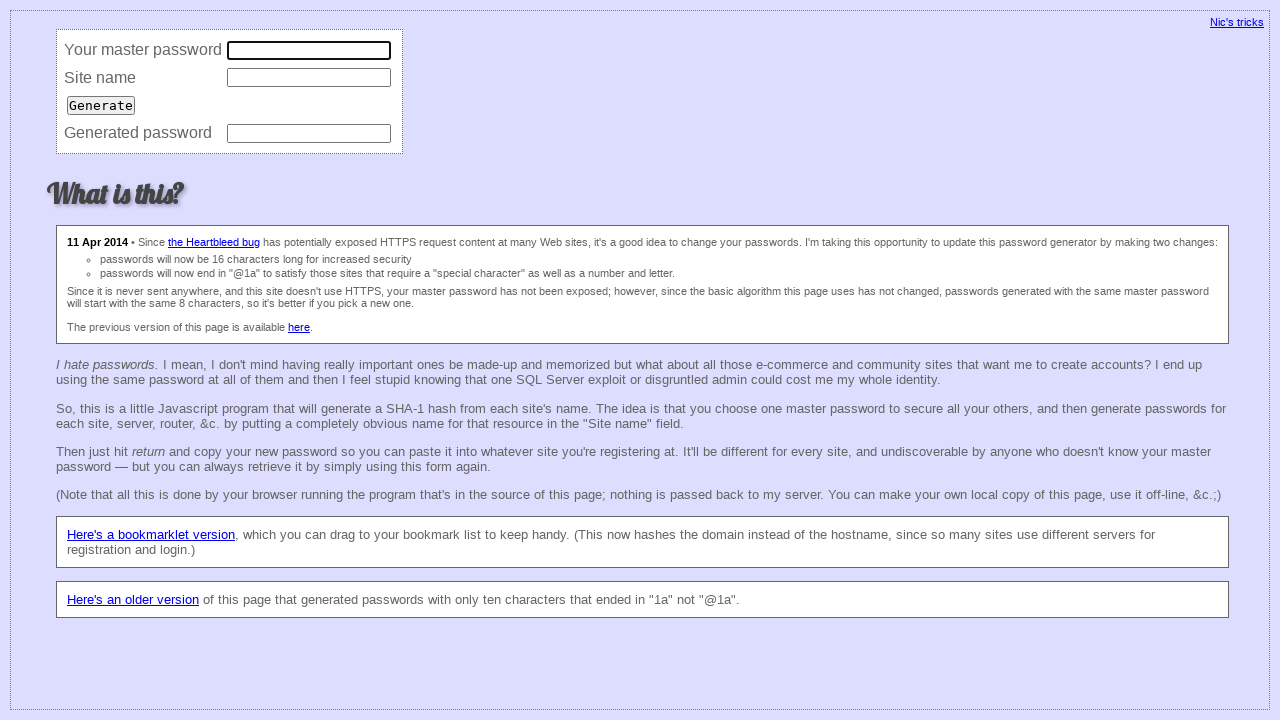

Navigated to password generator page
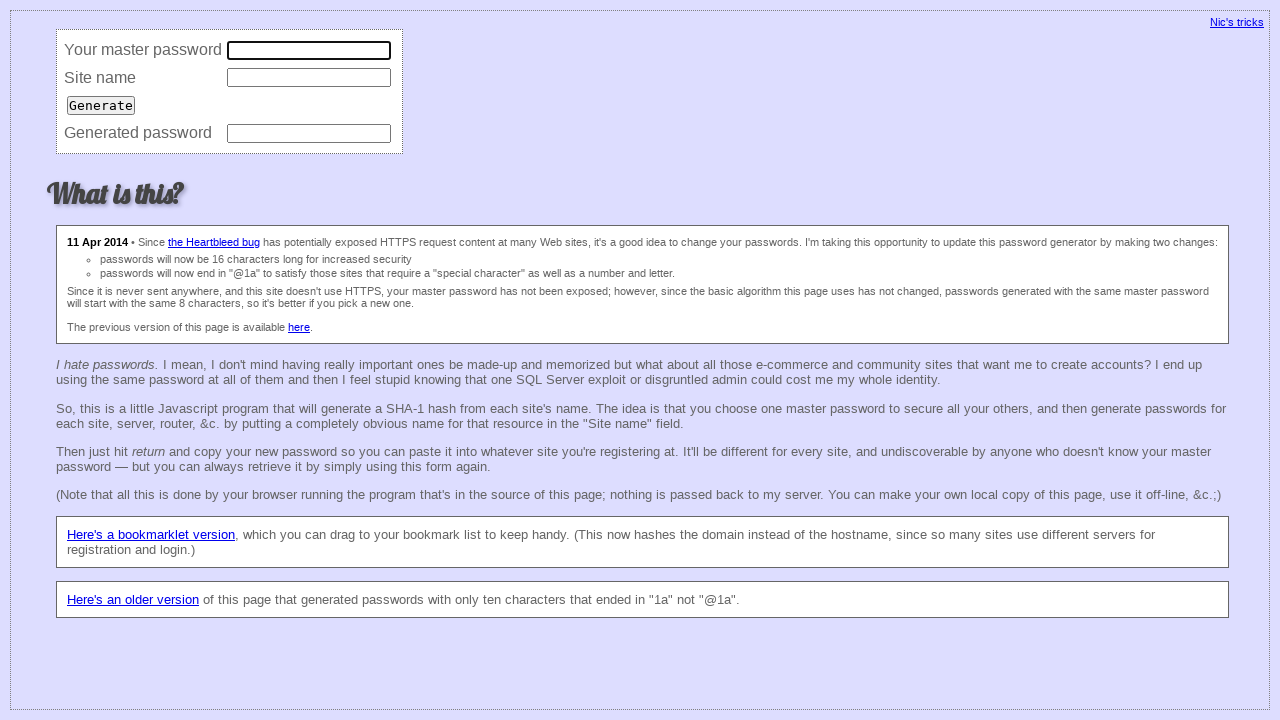

Located the third input element (generate button)
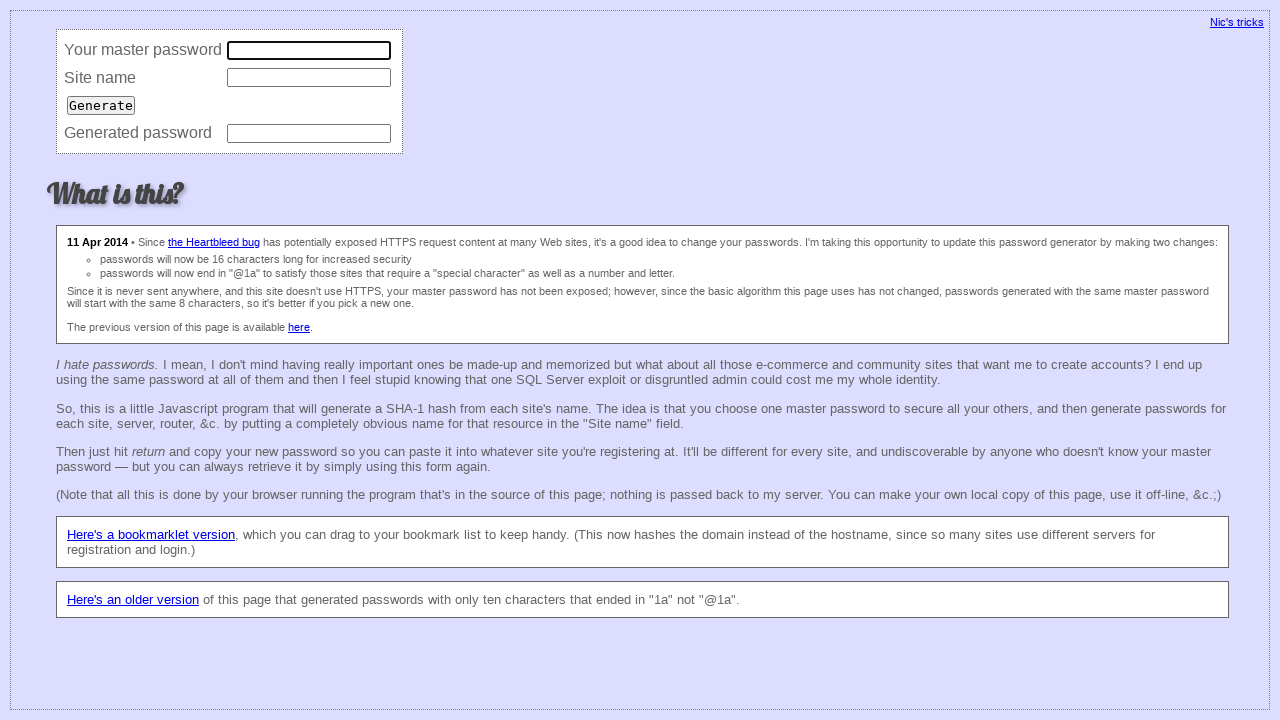

Retrieved button value attribute: 'Generate'
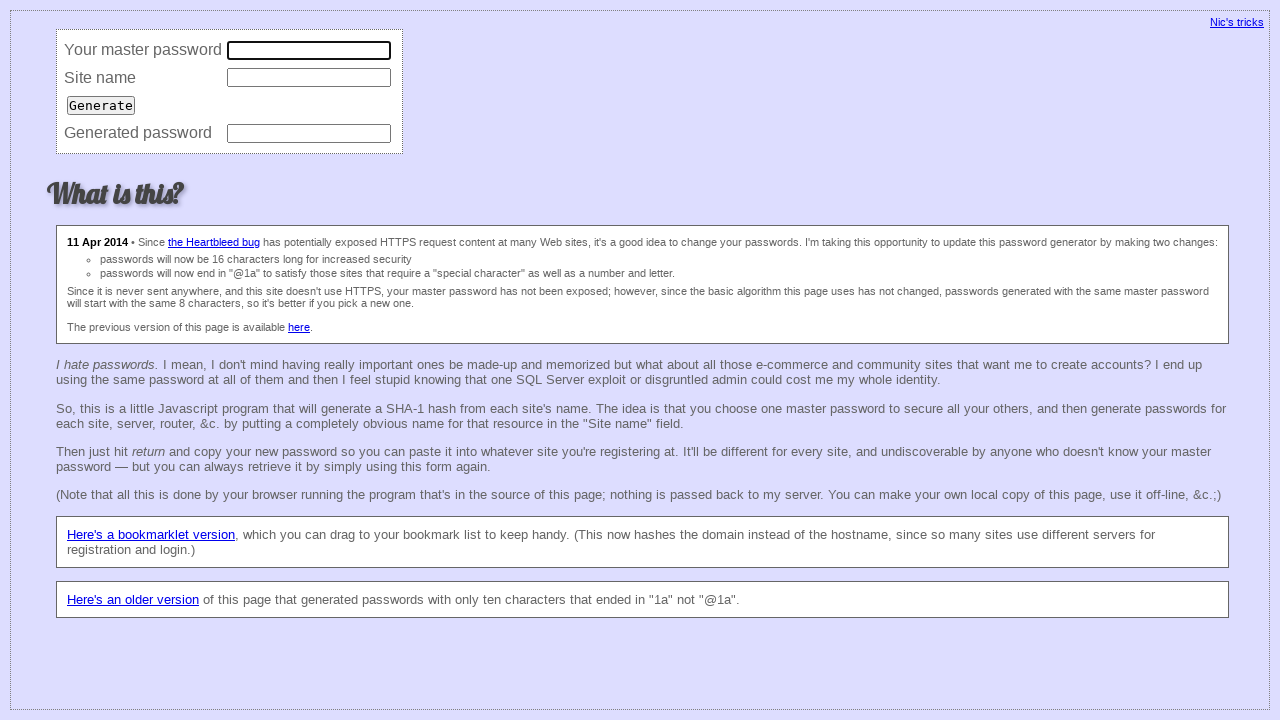

Verified that generate button has text value 'Generate'
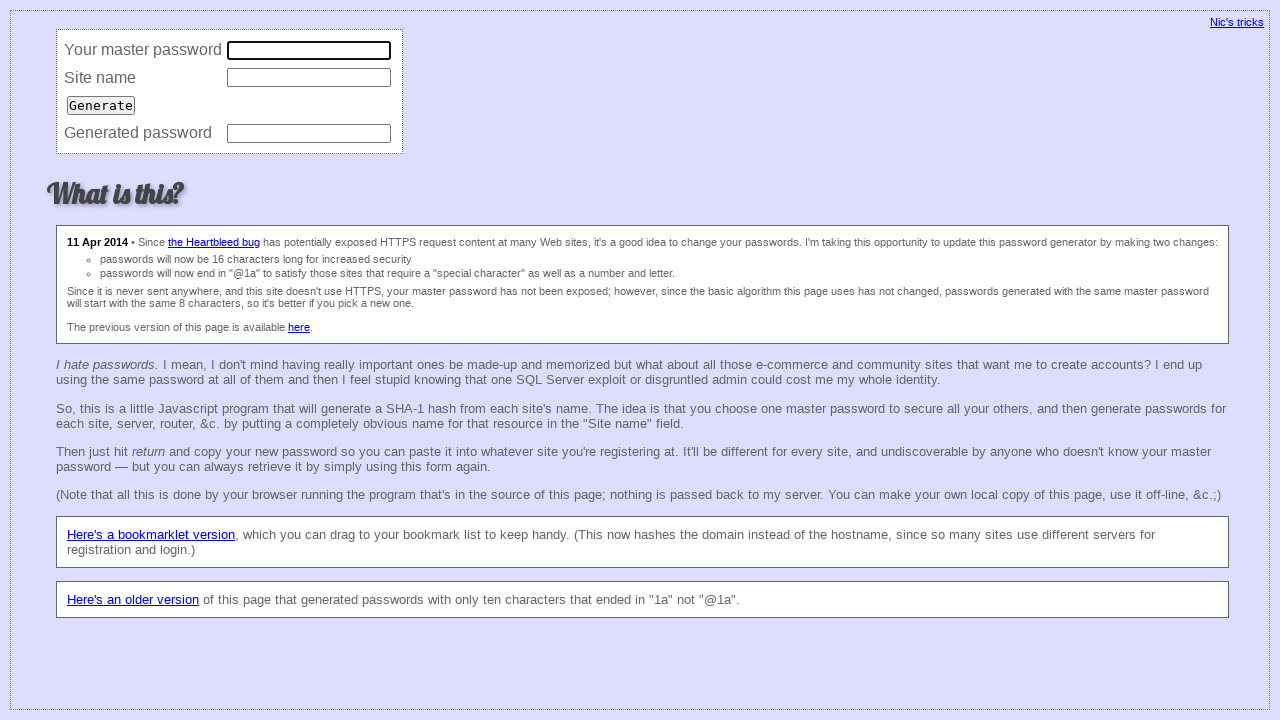

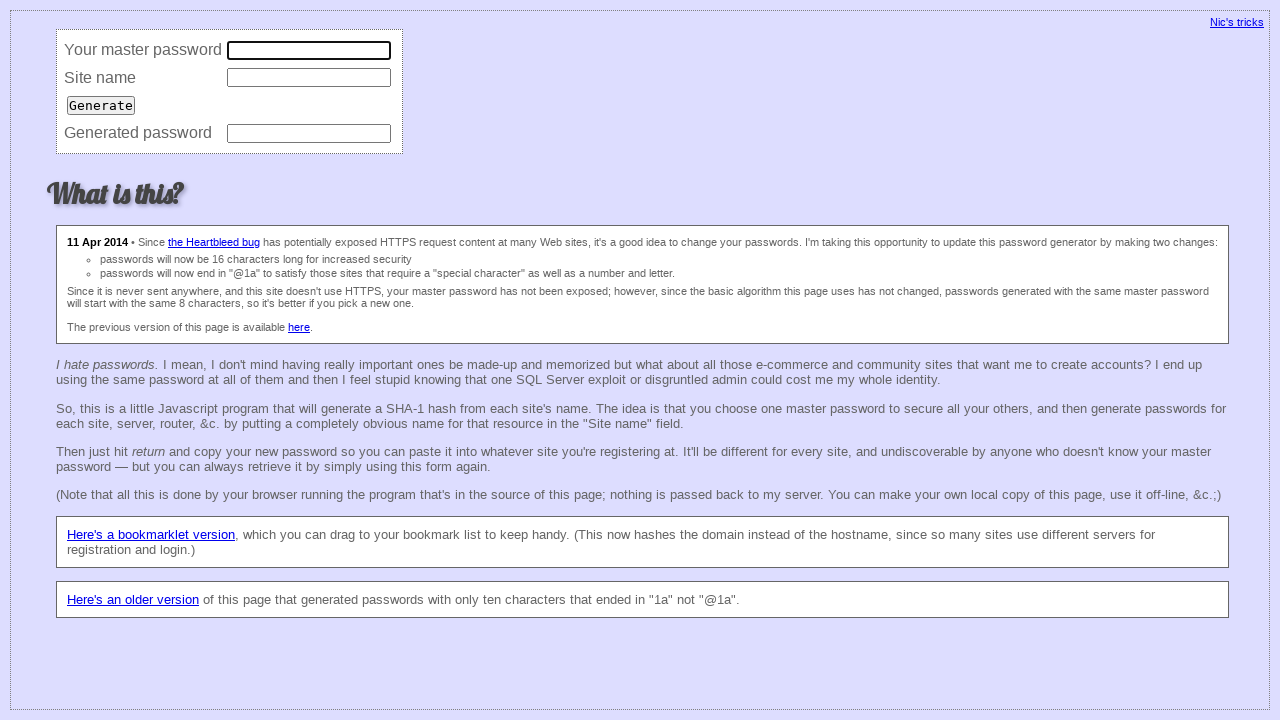